Navigates to Sortable Data Tables page and verifies table structure by checking column headers and row data

Starting URL: https://the-internet.herokuapp.com/

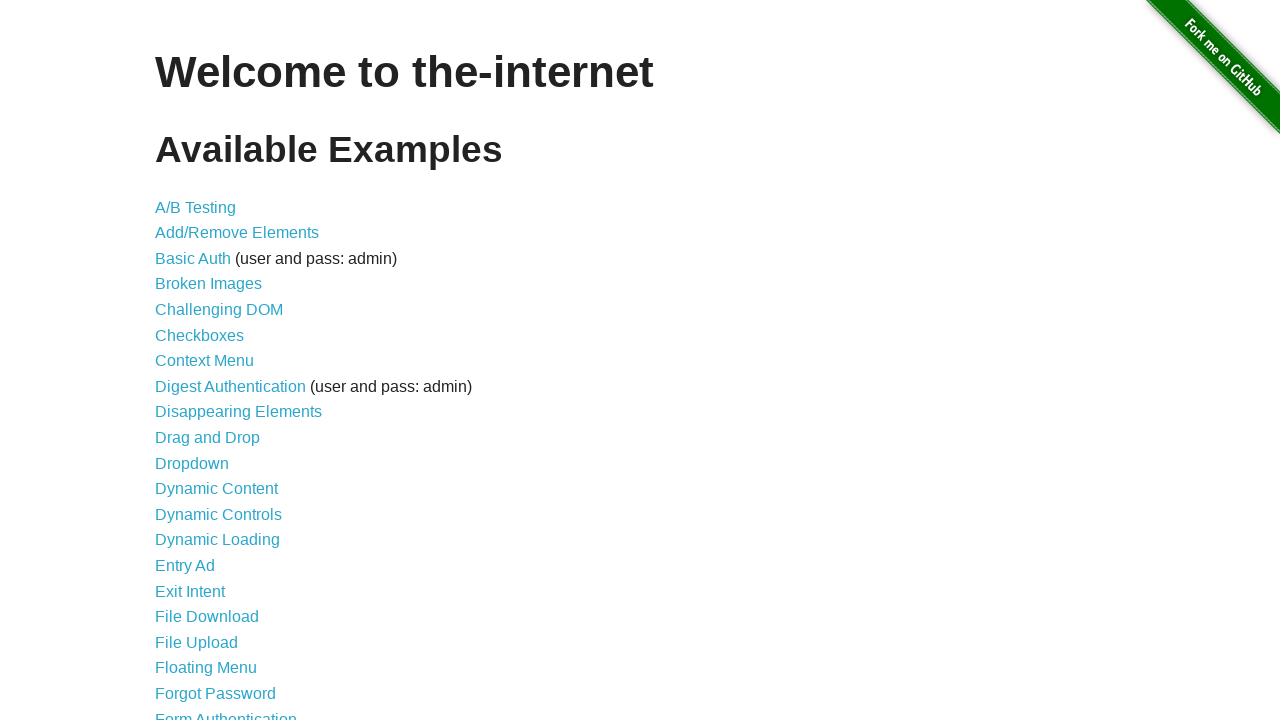

Clicked on Sortable Data Tables link at (230, 574) on text=Sortable Data Tables
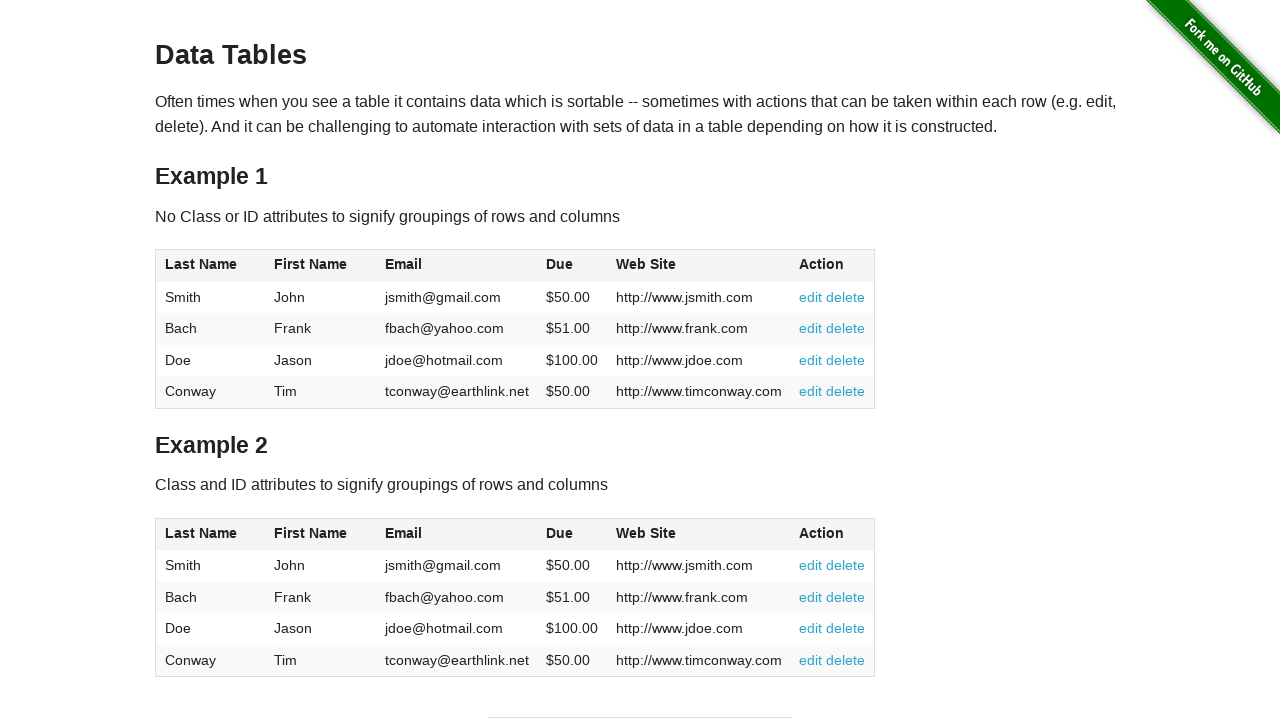

Table #table1 loaded
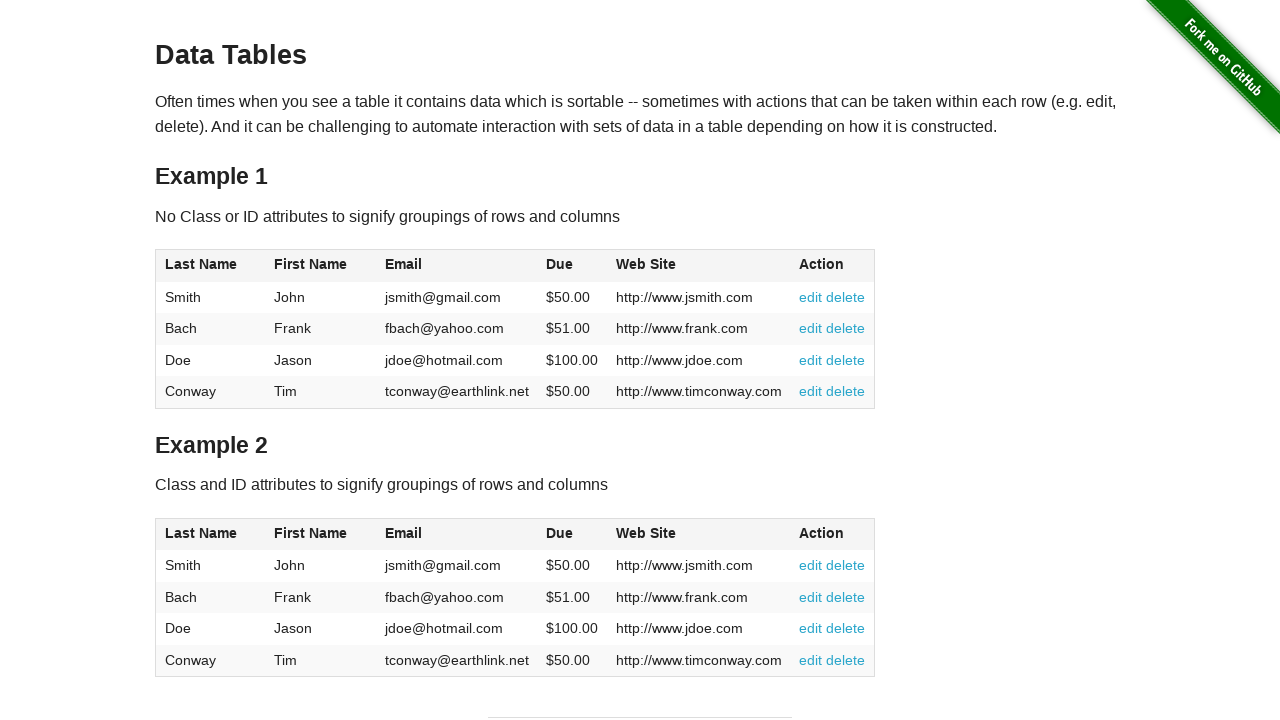

Retrieved all column headers from table
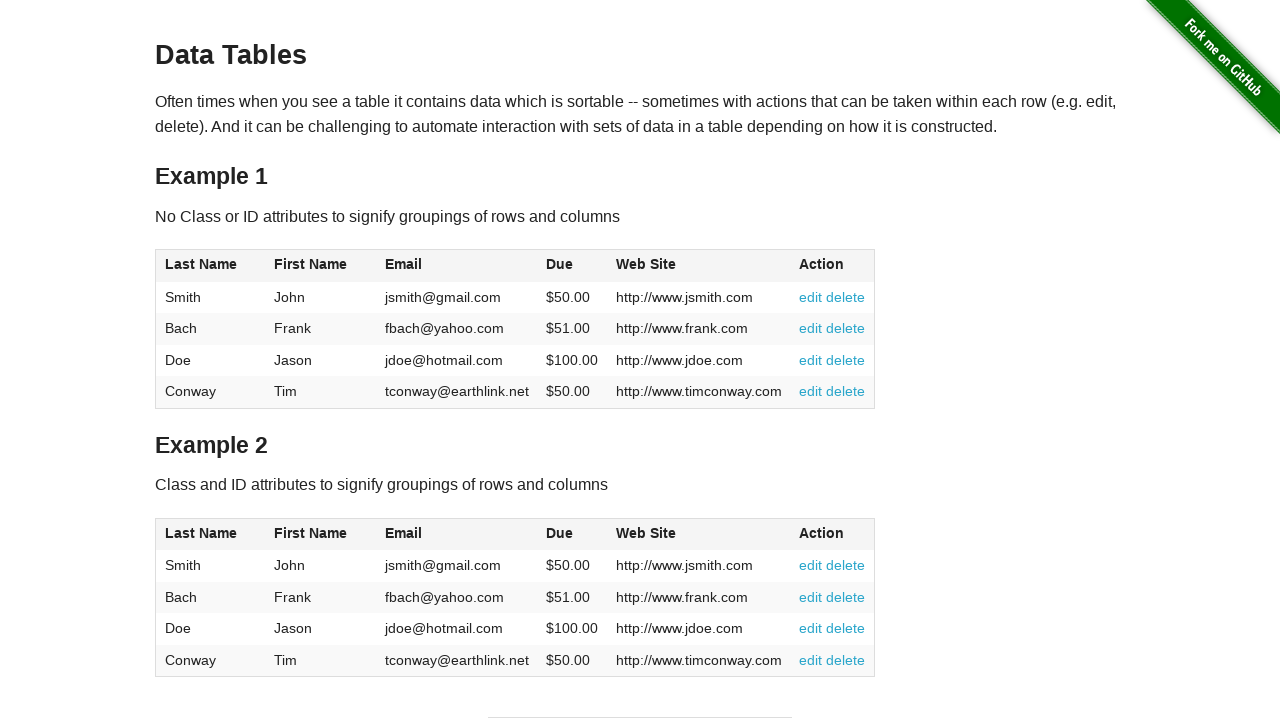

Verified 6 columns found in table header
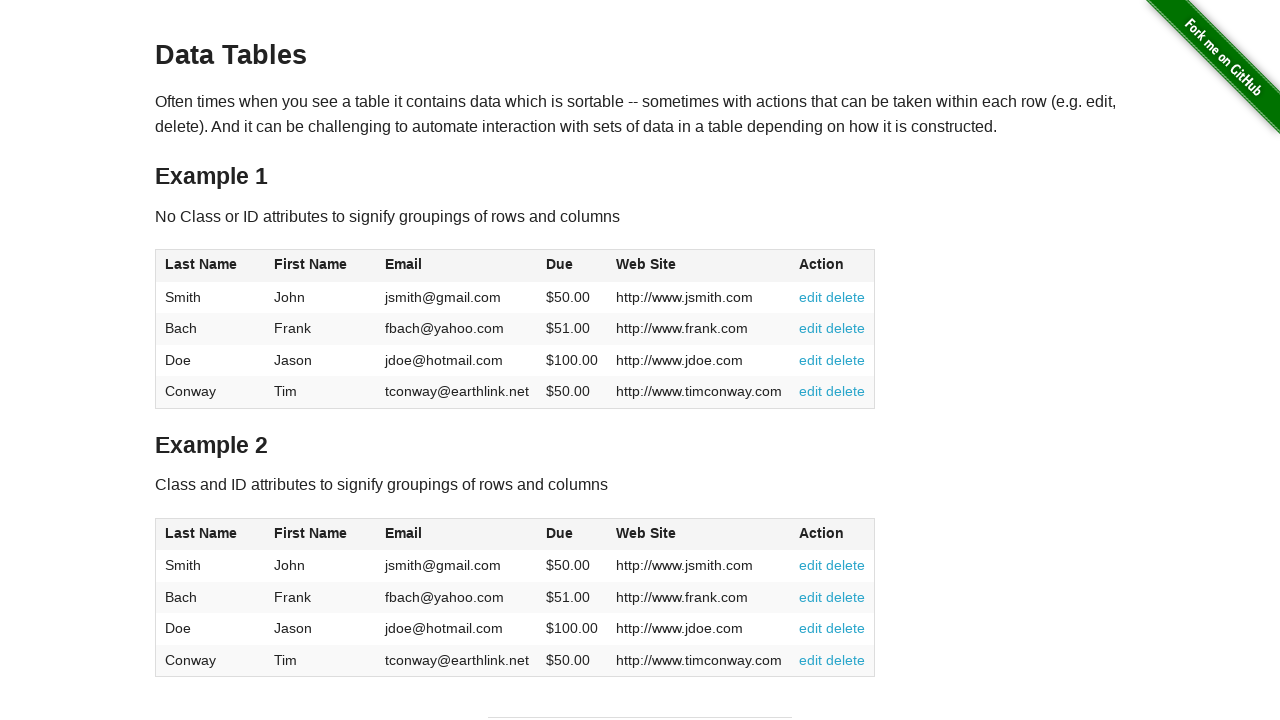

Retrieved all rows from table body
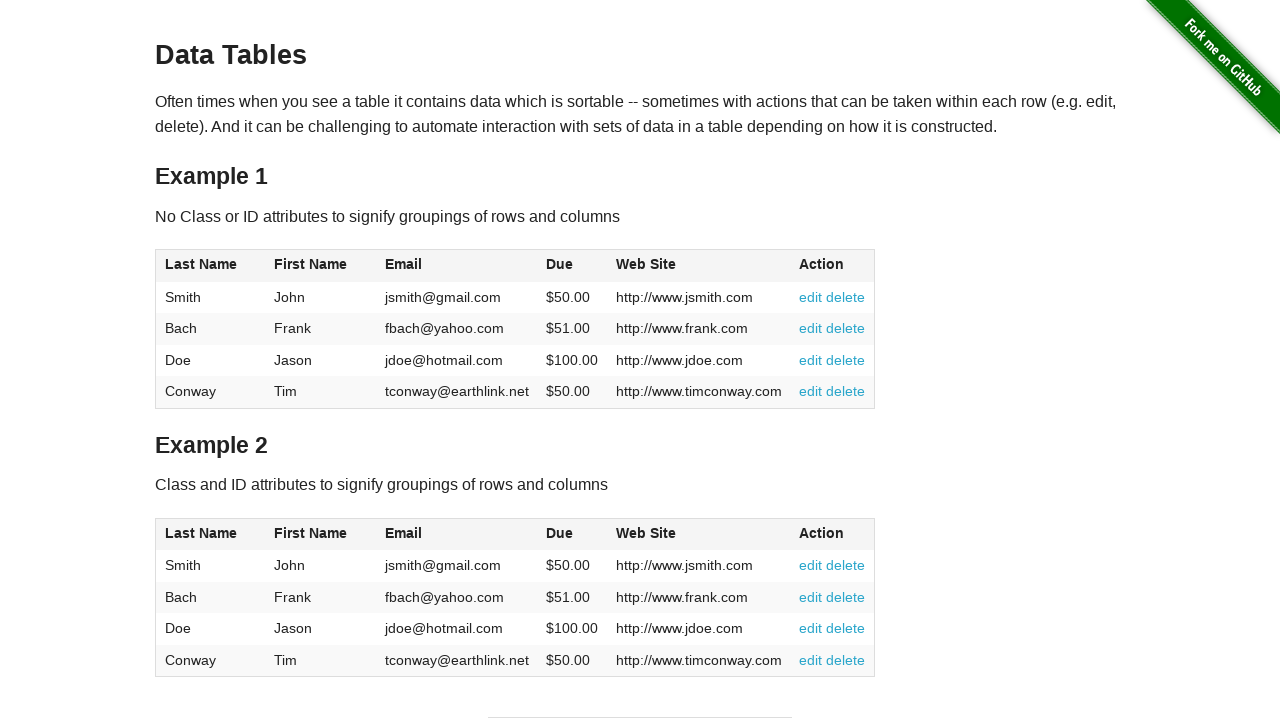

Verified 4 rows found in table body
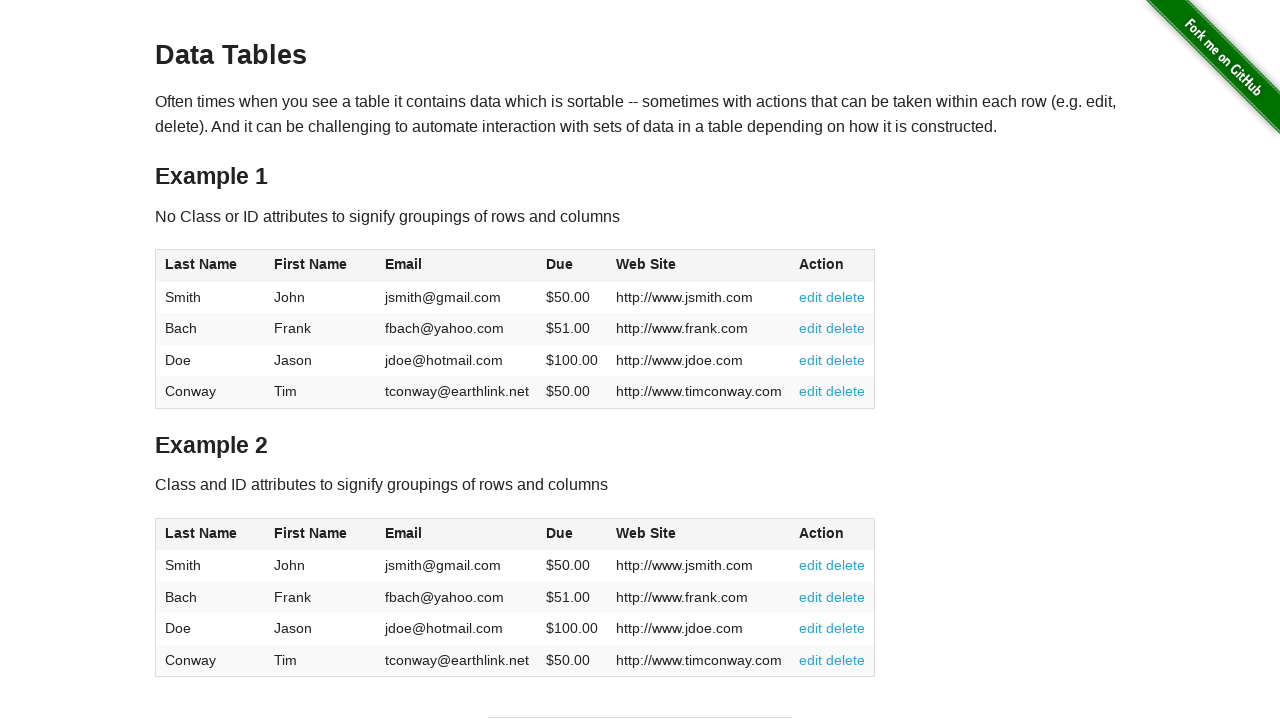

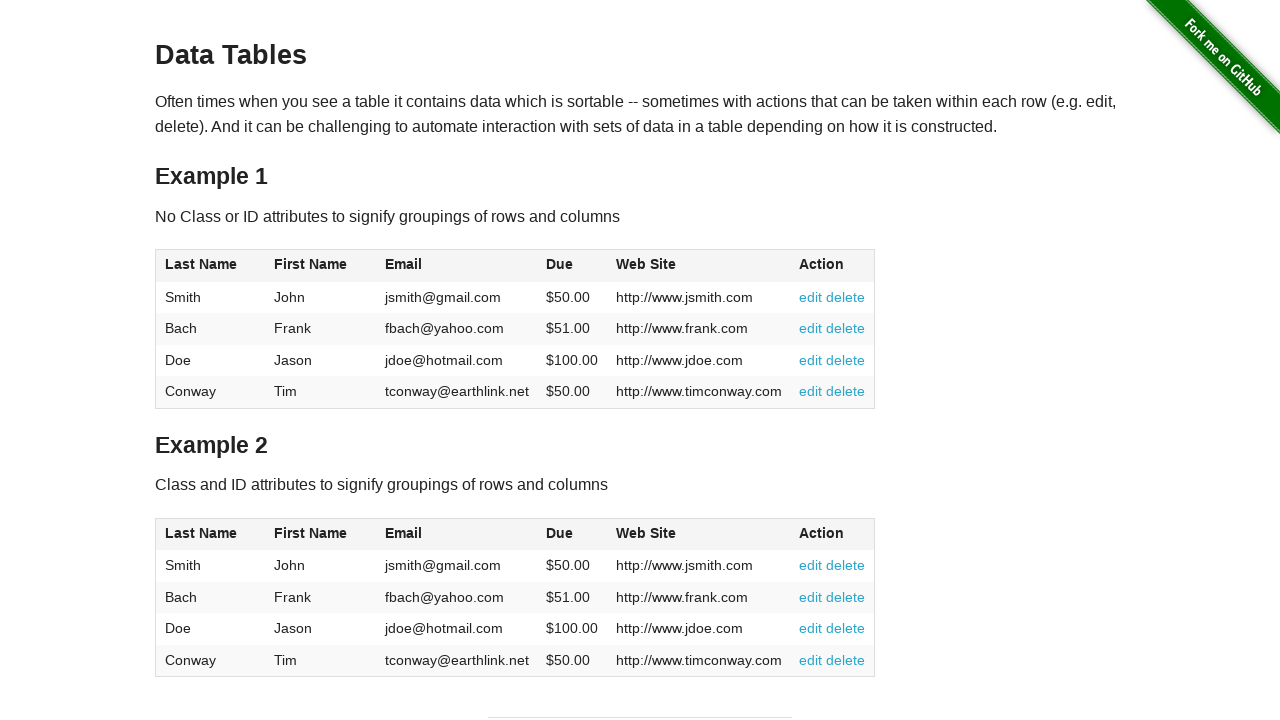